Tests iframe interaction by navigating to the Frames section, switching to an iframe, and verifying the text content within it

Starting URL: https://demoqa.com/alertsWindows

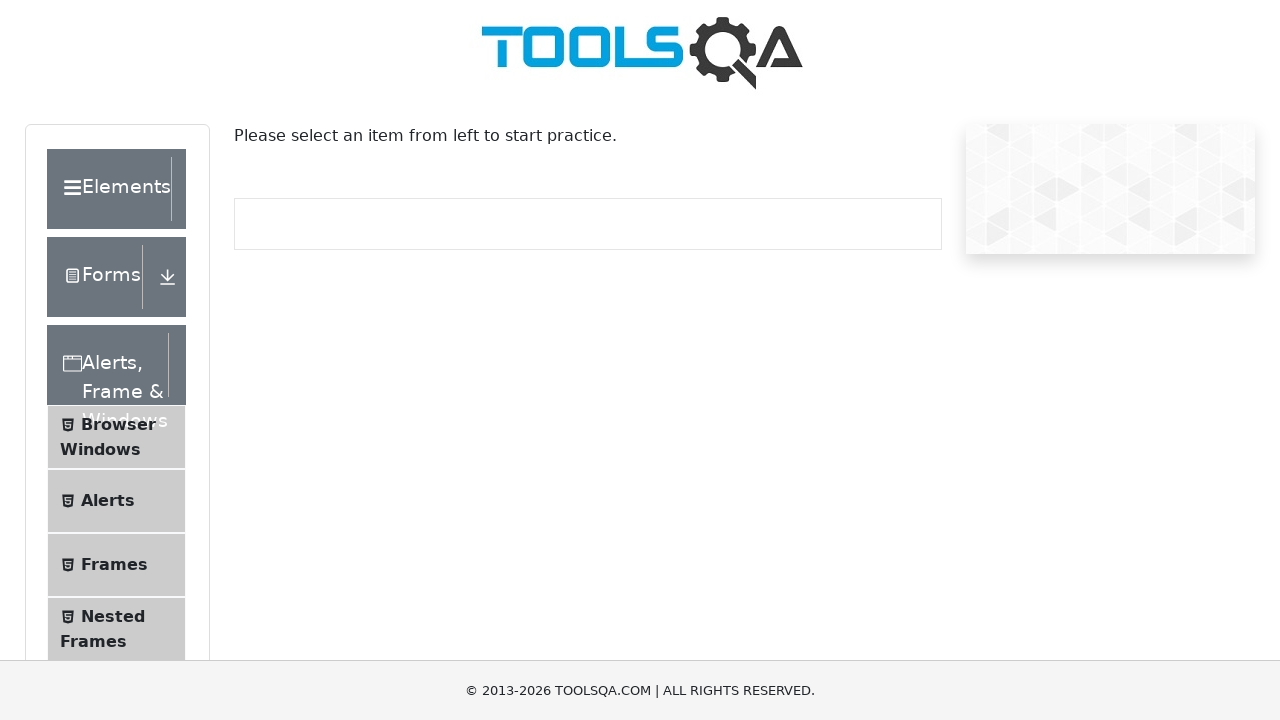

Scrolled down 250 pixels to make Frames element visible
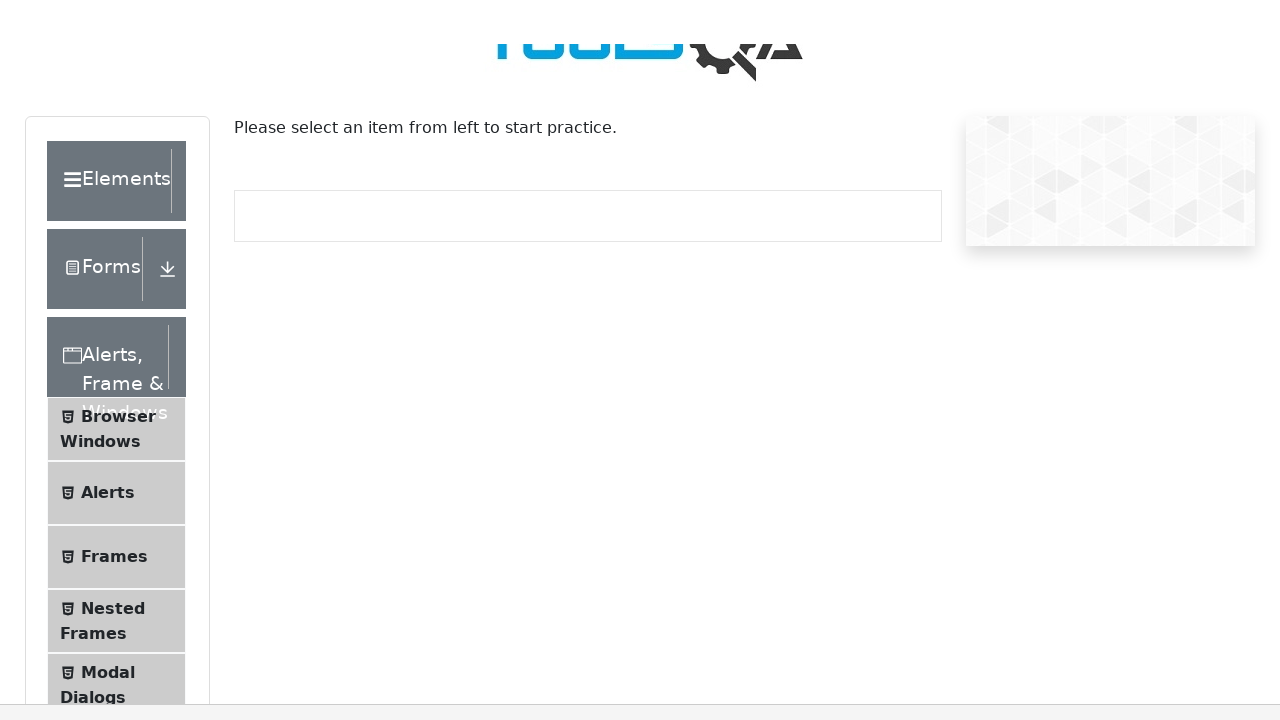

Clicked on 'Frames' menu item at (114, 315) on xpath=//span[normalize-space()='Frames']
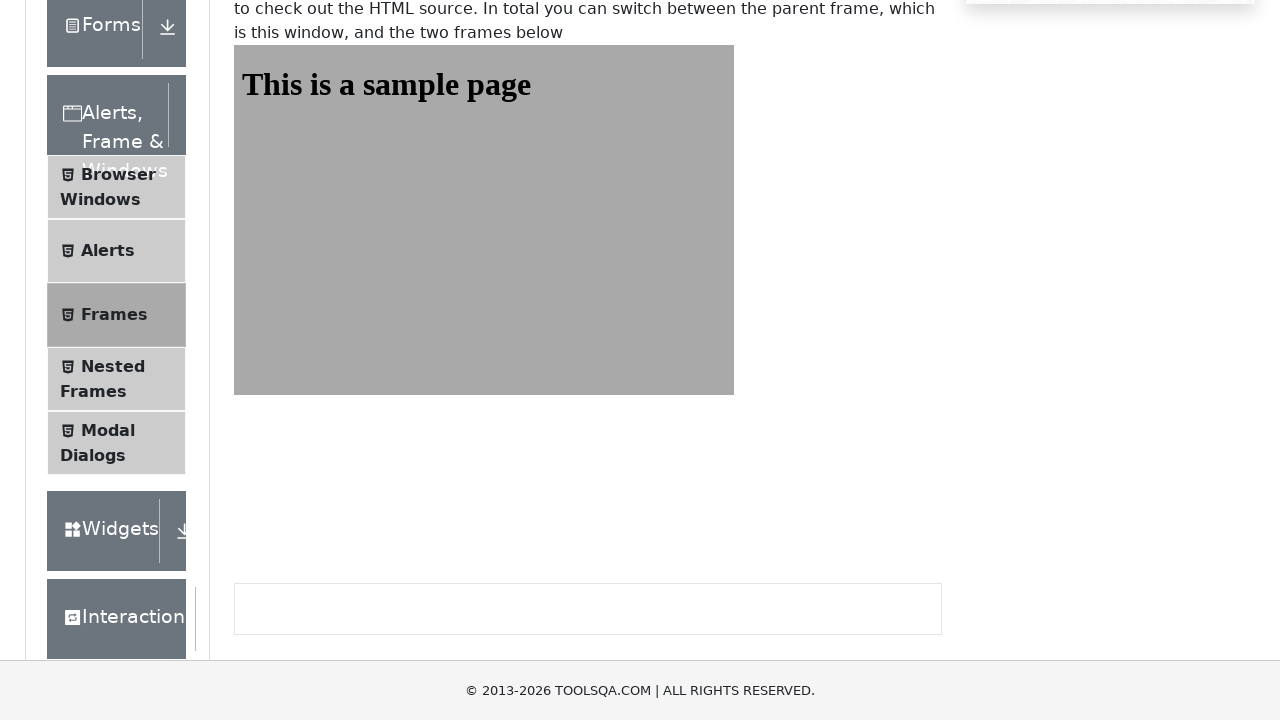

Waited for iframe#frame1 to load
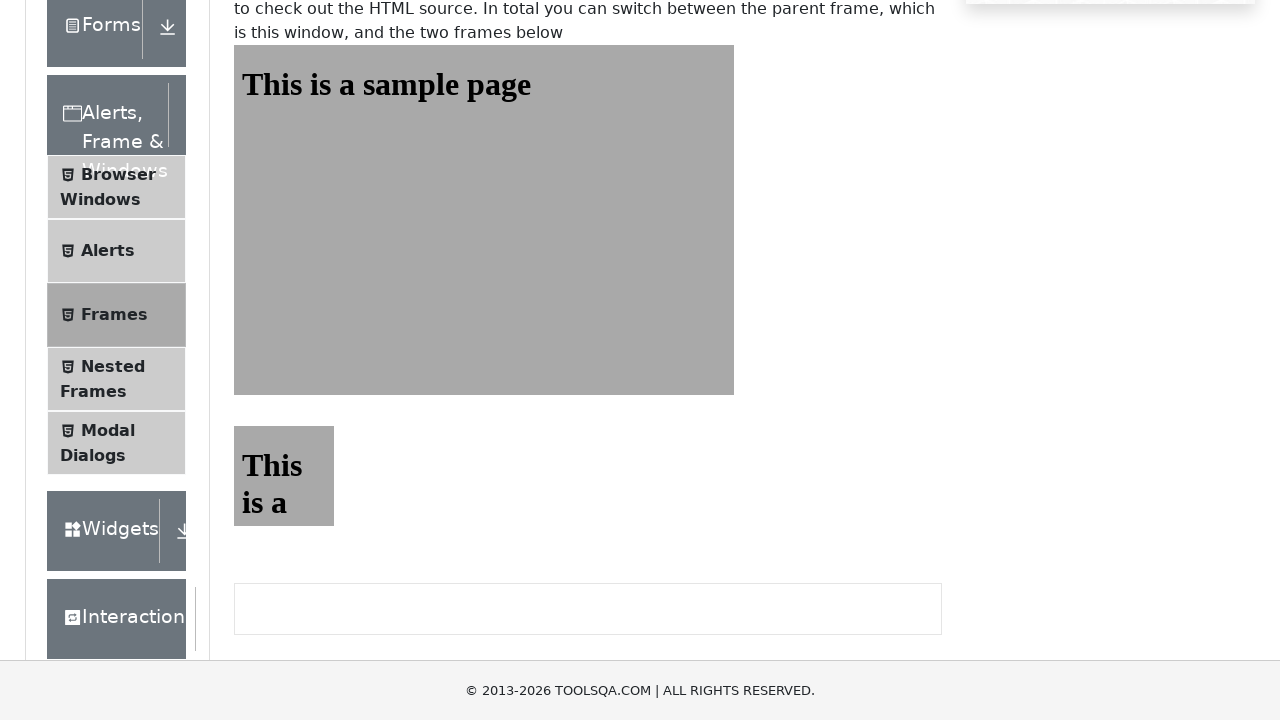

Located iframe#frame1 element
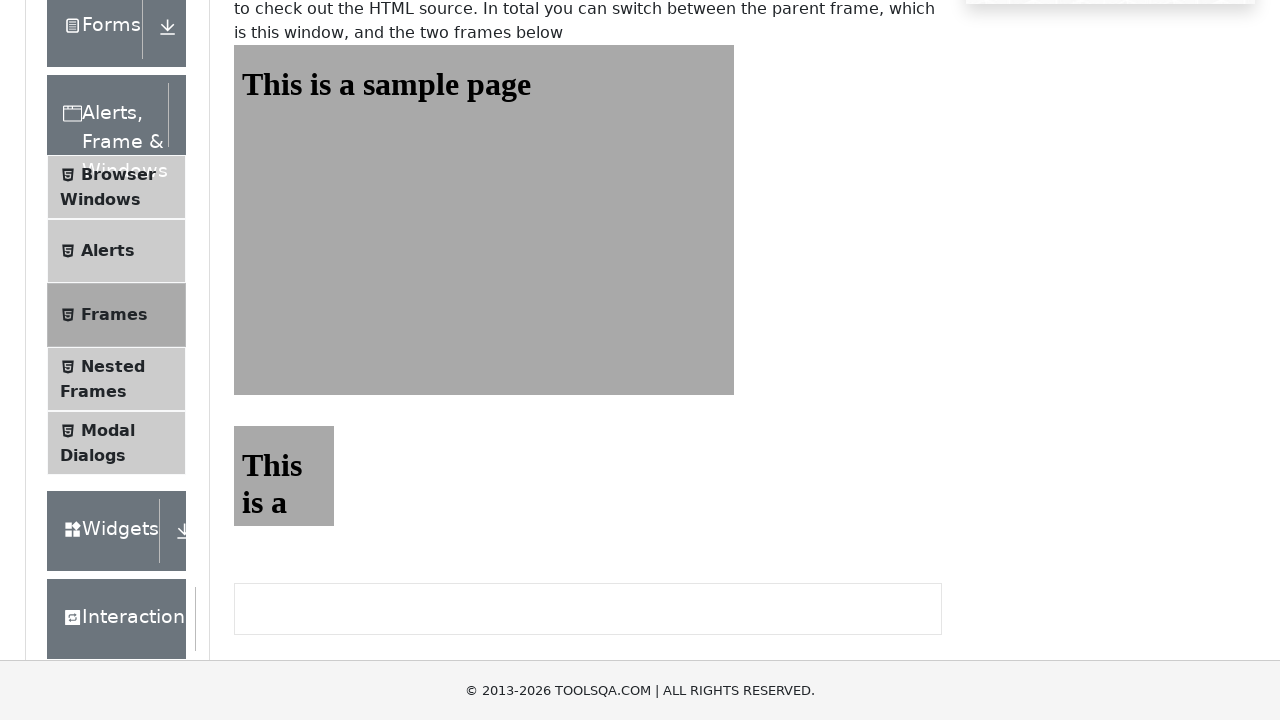

Retrieved iframe width attribute: 500px
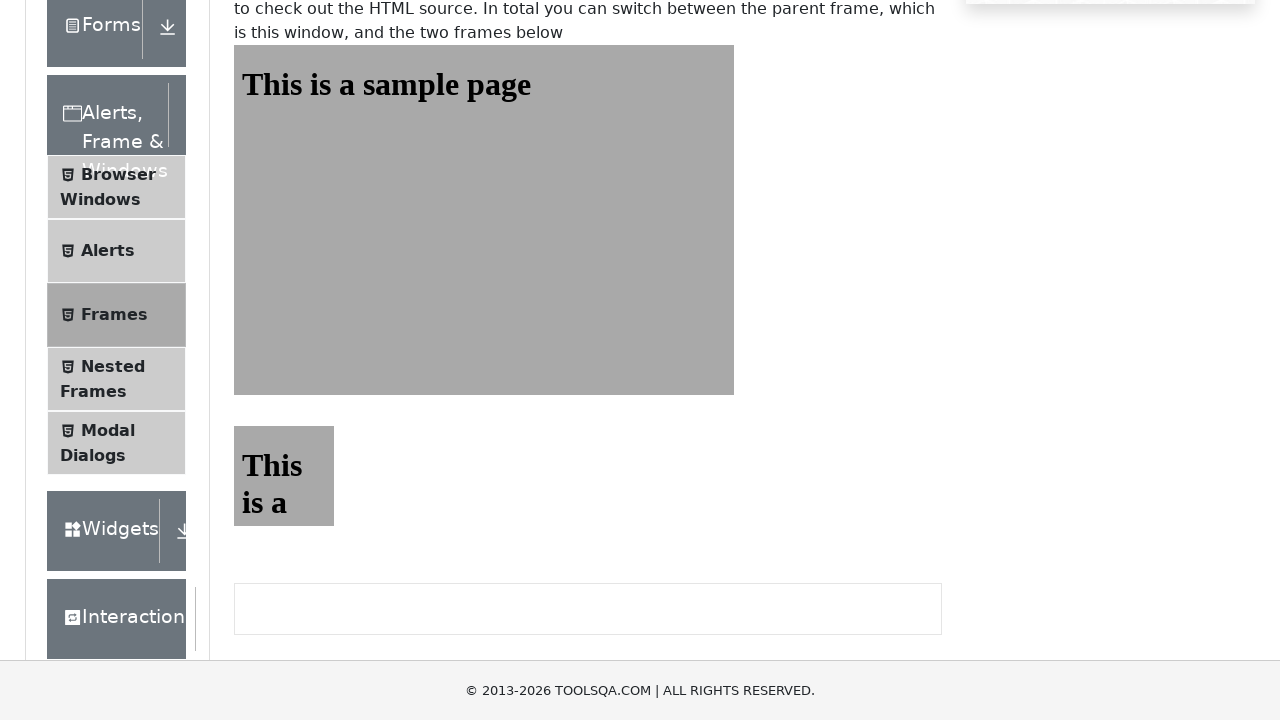

Switched to iframe#frame1 context
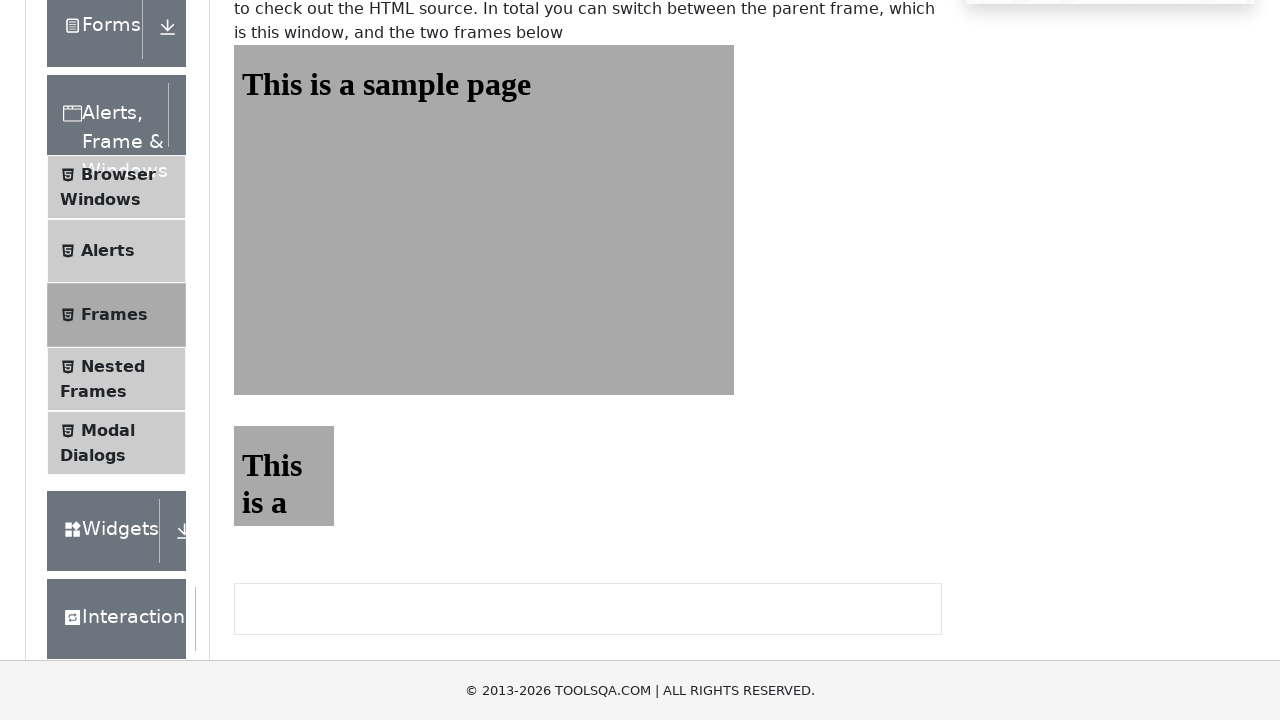

Retrieved text content from iframe heading: 'This is a sample page'
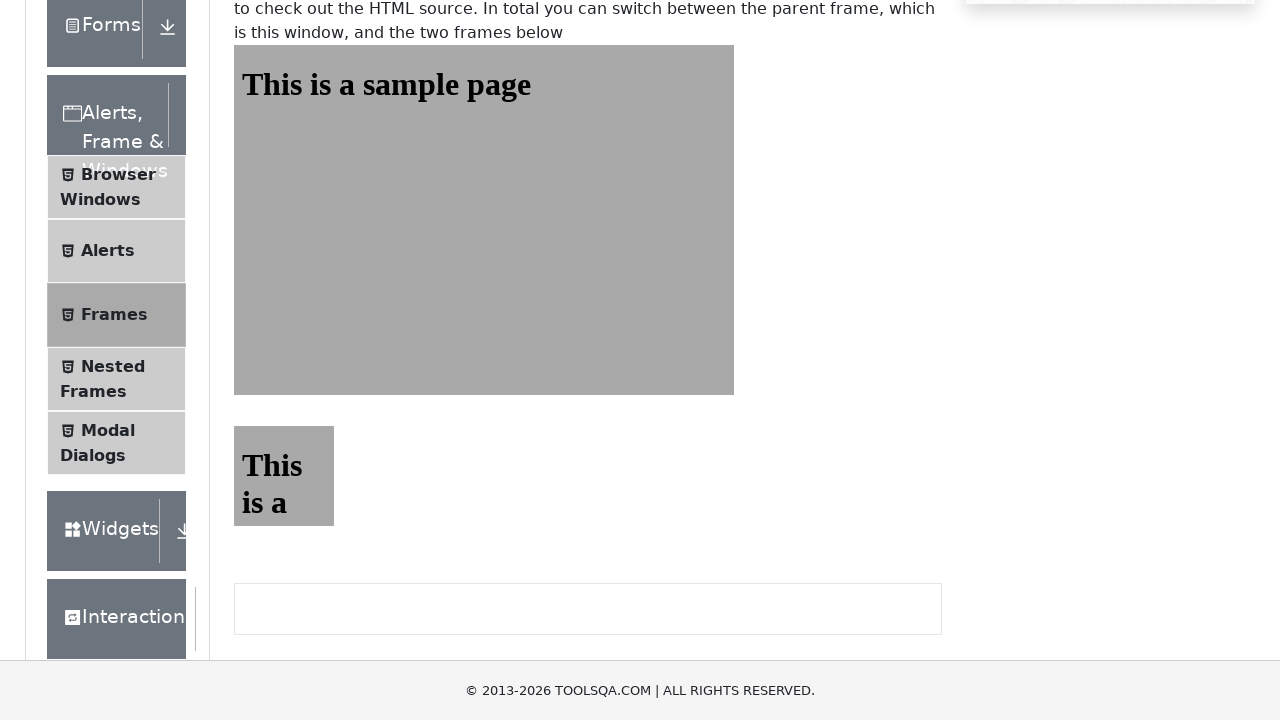

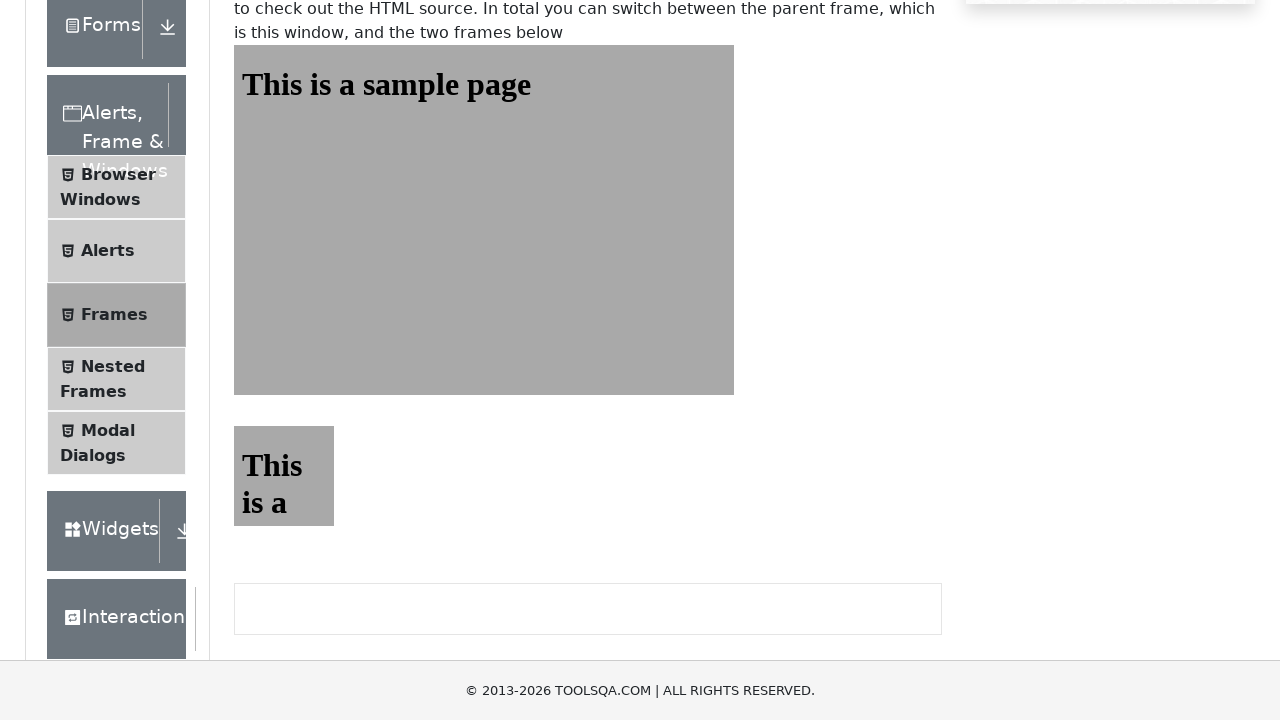